Tests dropdown selection without using loops by directly clicking on the JavaScript option in the Tutorials dropdown

Starting URL: http://seleniumpractise.blogspot.com/2016/08/bootstrap-dropdown-example-for-selenium.html

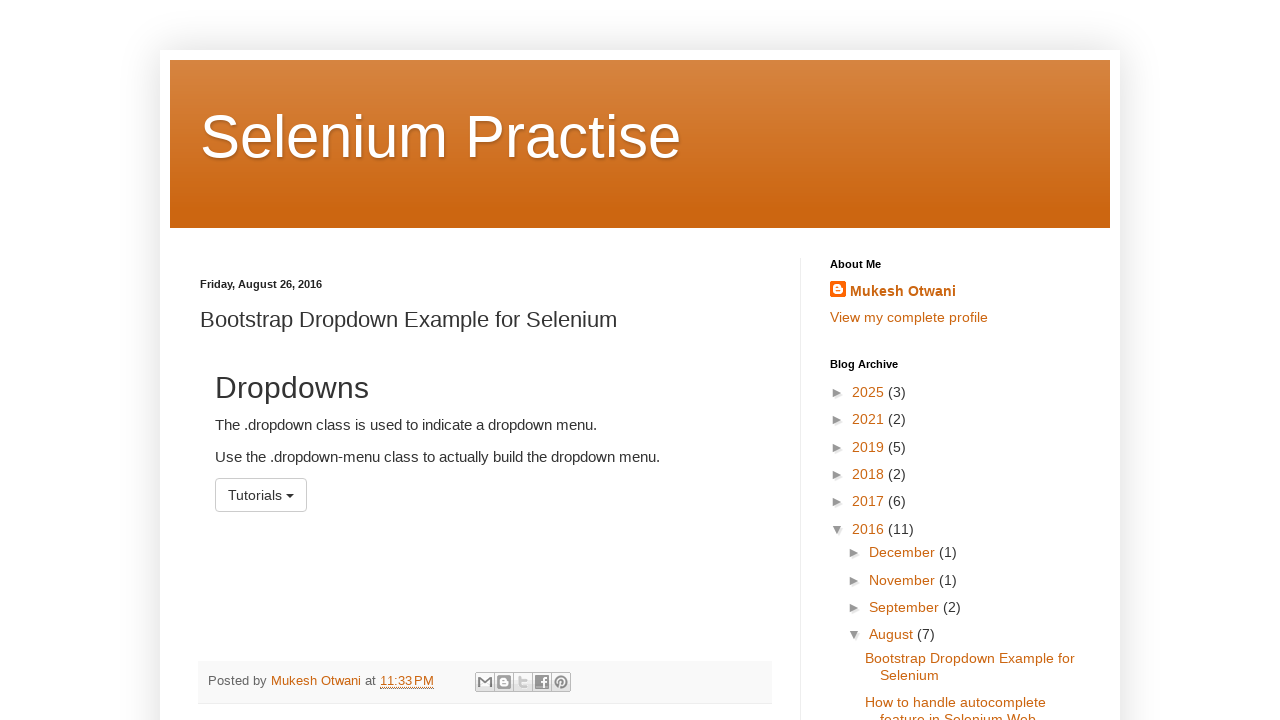

Clicked on Tutorials dropdown button at (261, 495) on xpath=//div[contains(@class, 'dropdown')]/button[contains(text(), 'Tutorials')]
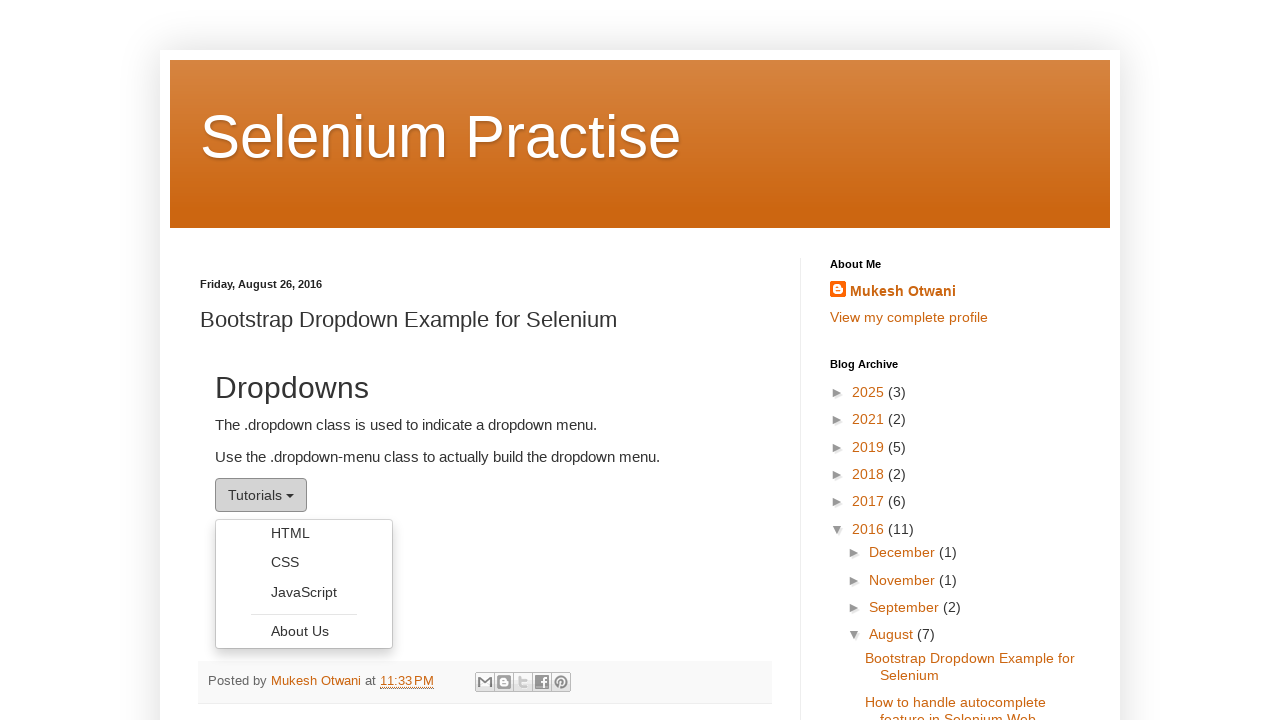

Clicked on JavaScript option in the dropdown at (304, 592) on xpath=//div[contains(@class, 'dropdown')]/ul[contains(@class,'dropdown')]//a[con
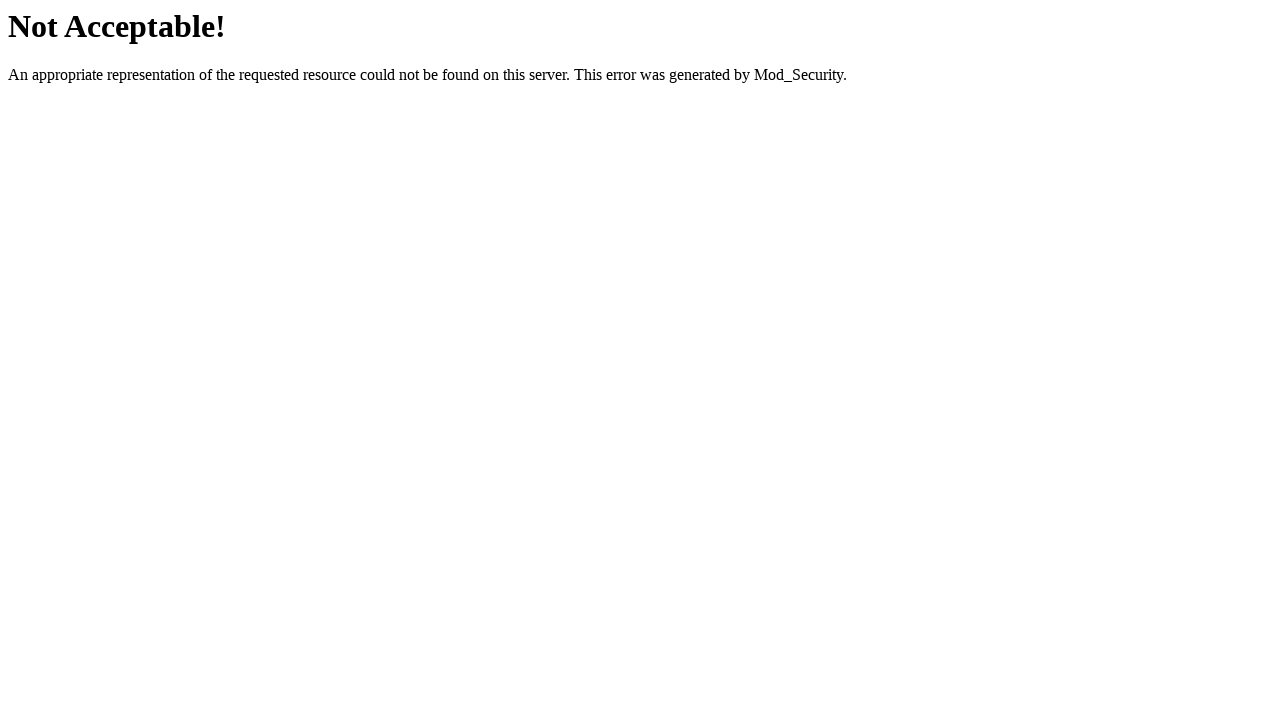

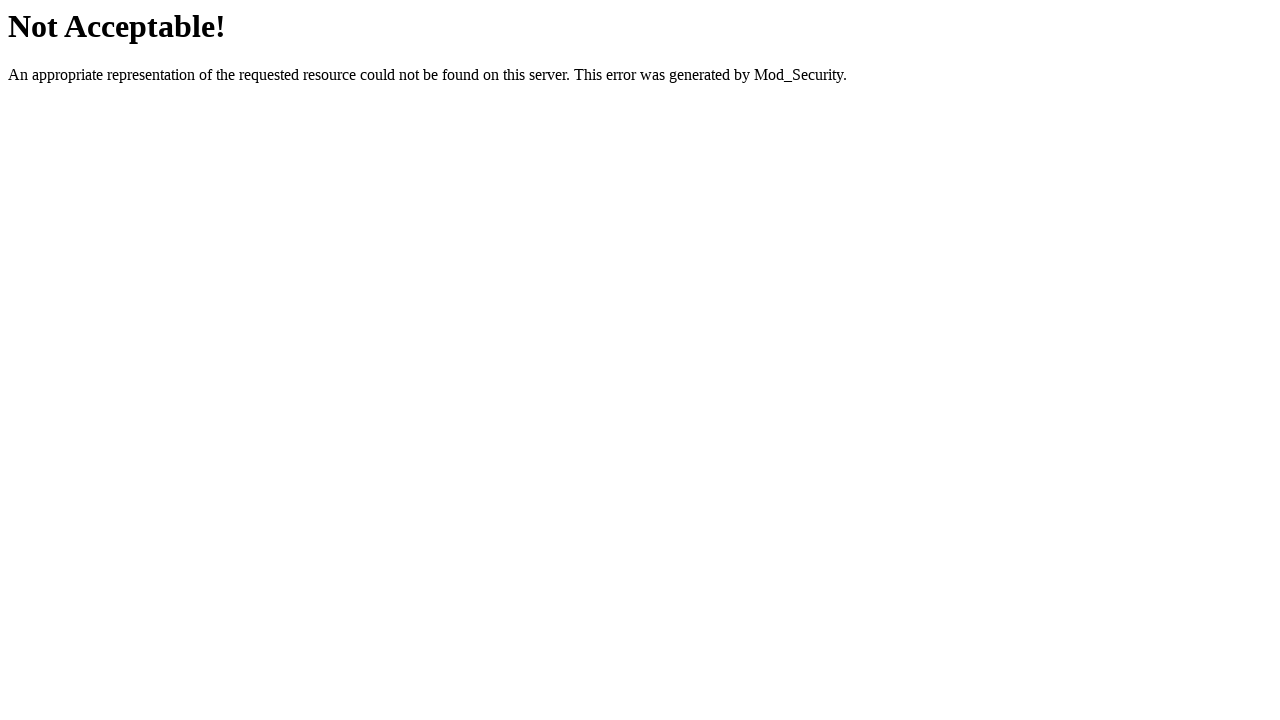